Tests flight booking flow on BlazeDemo by selecting departure city Boston, destination London, choosing a United Airlines flight, filling passenger details, and completing the purchase.

Starting URL: https://blazedemo.com

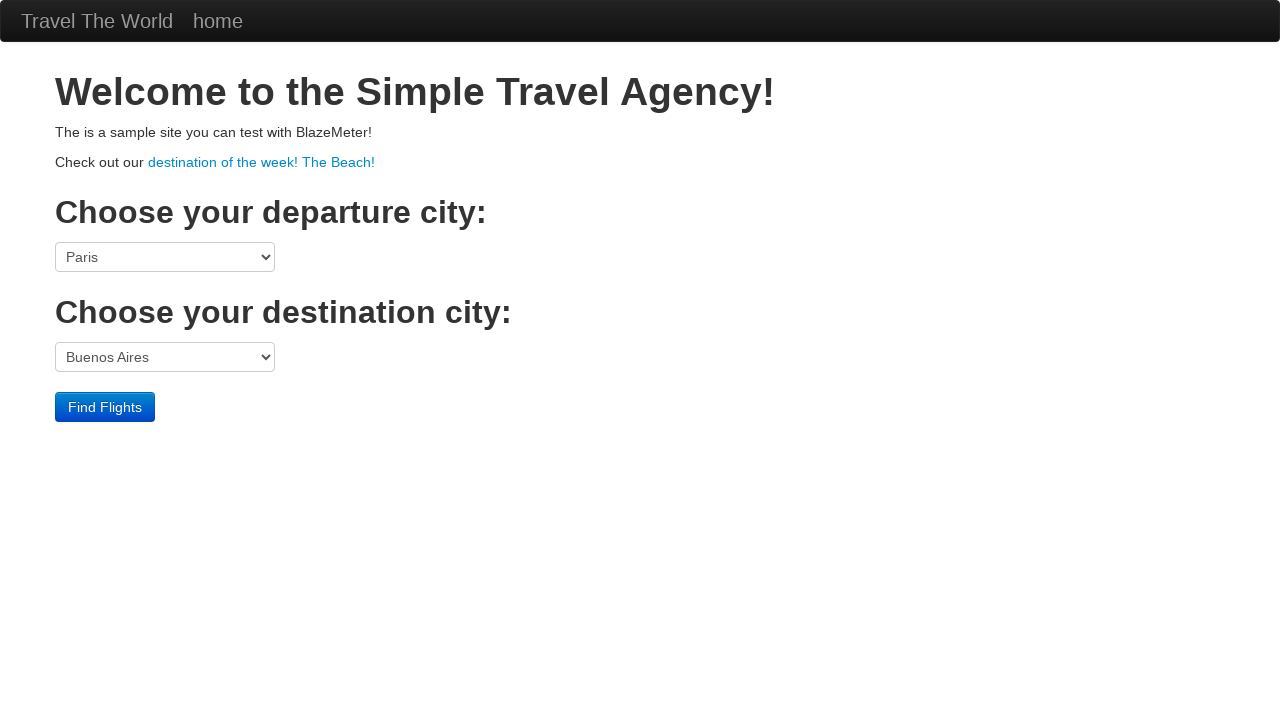

Selected Boston as departure city on select[name='fromPort']
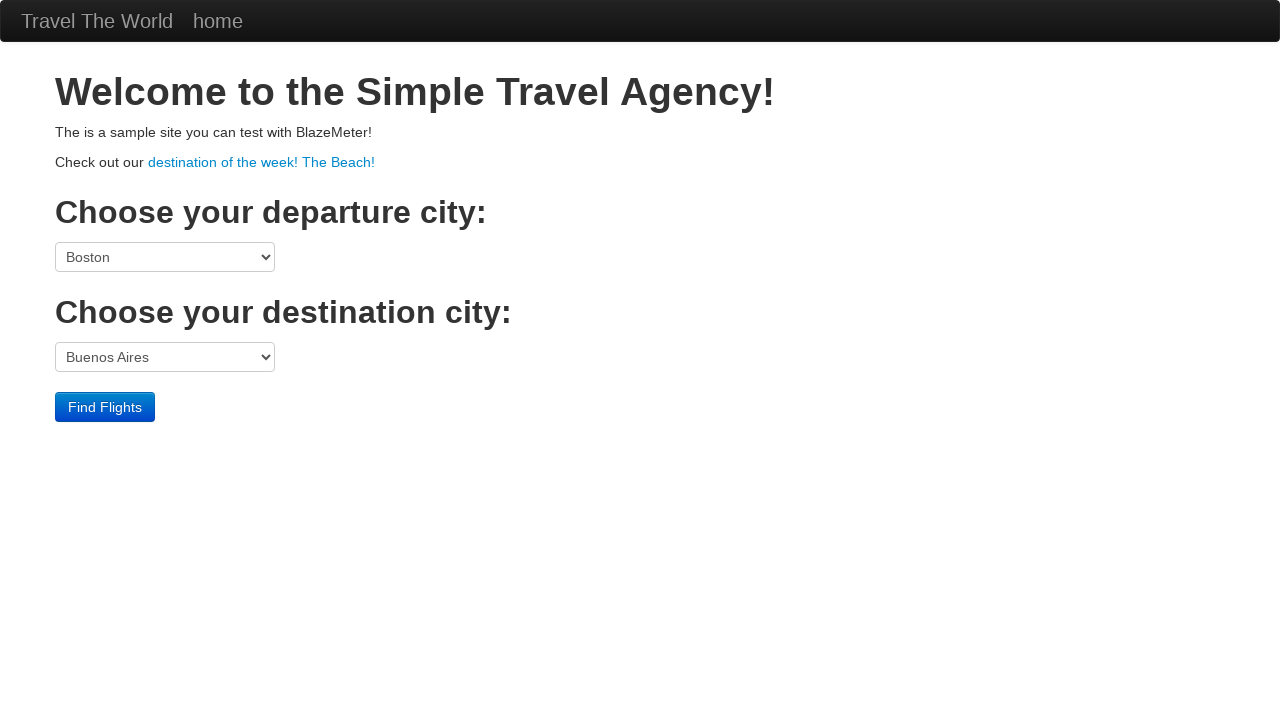

Selected London as destination city on select[name='toPort']
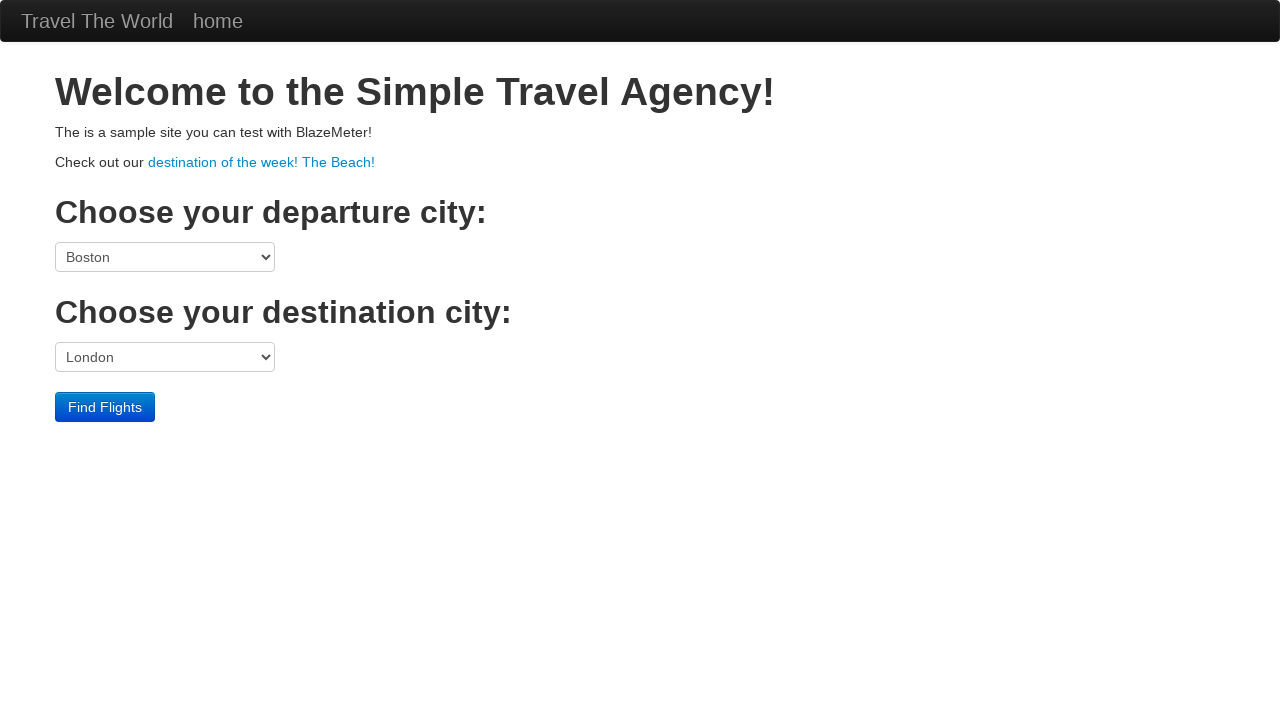

Clicked Find Flights button at (105, 407) on input[value='Find Flights']
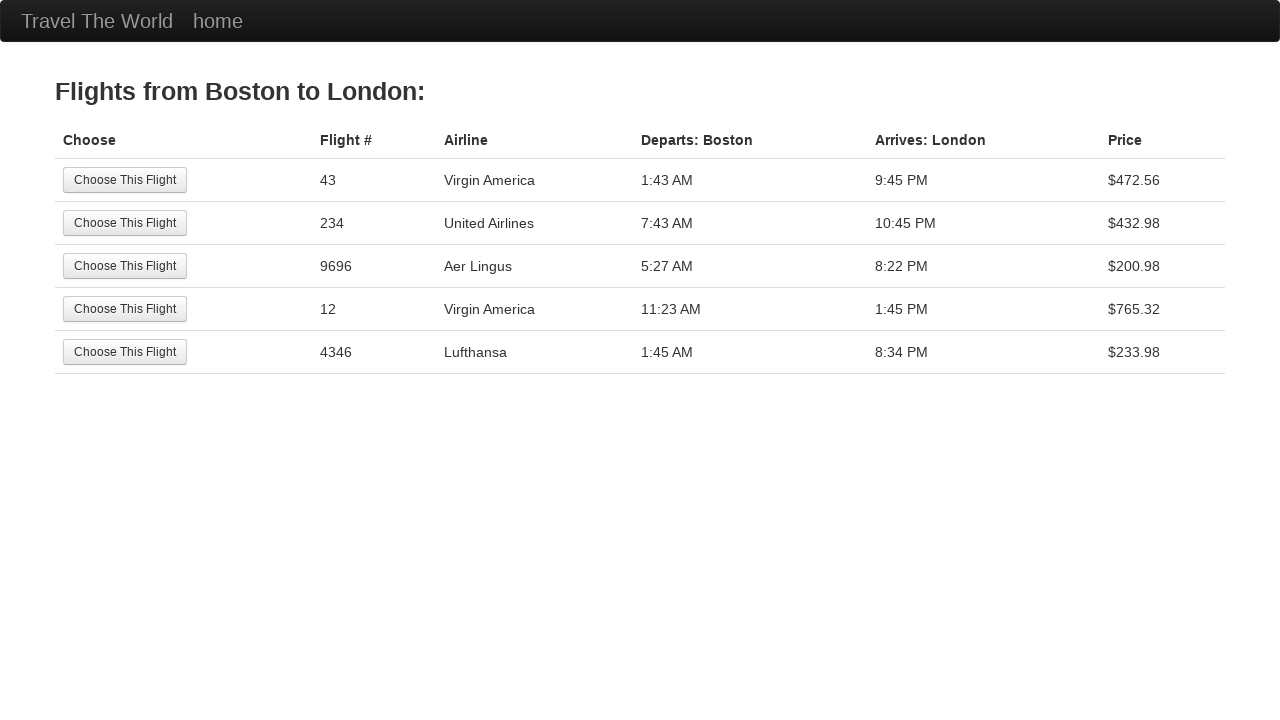

Flight results table loaded
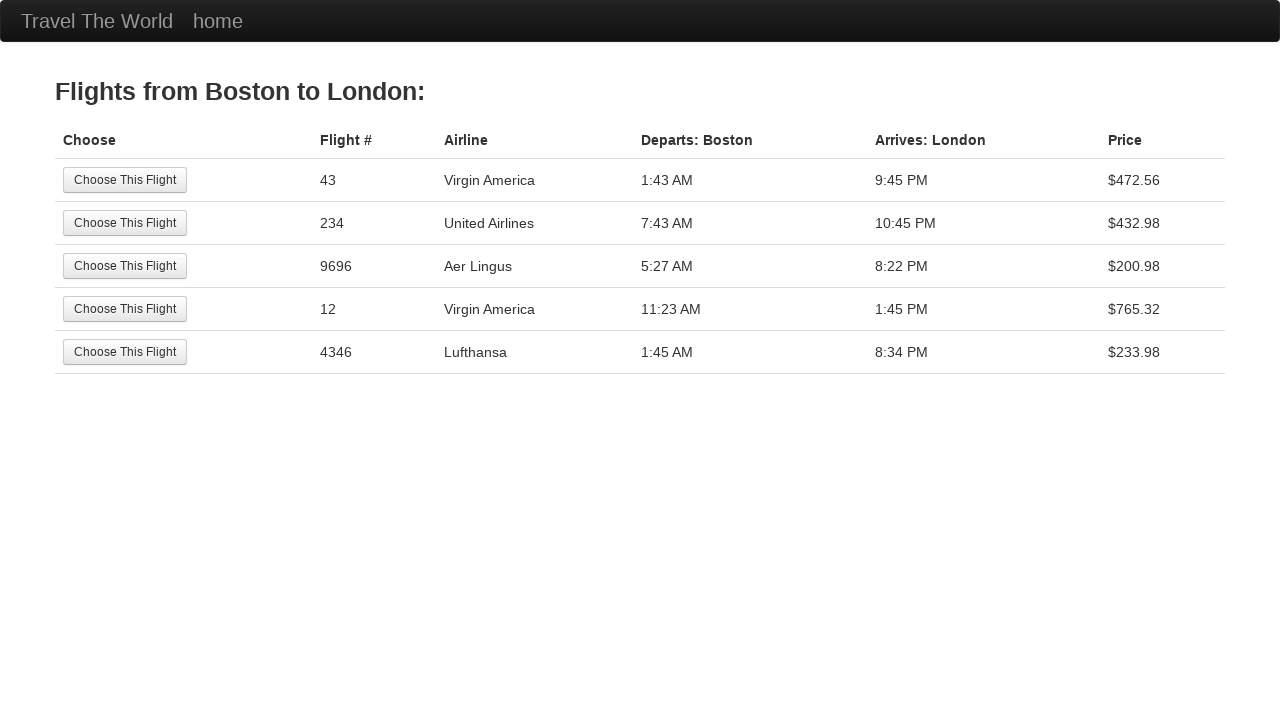

Selected United Airlines flight at (125, 223) on xpath=//tr[td[contains(text(),'United Airlines')]]//input[@value='Choose This Fl
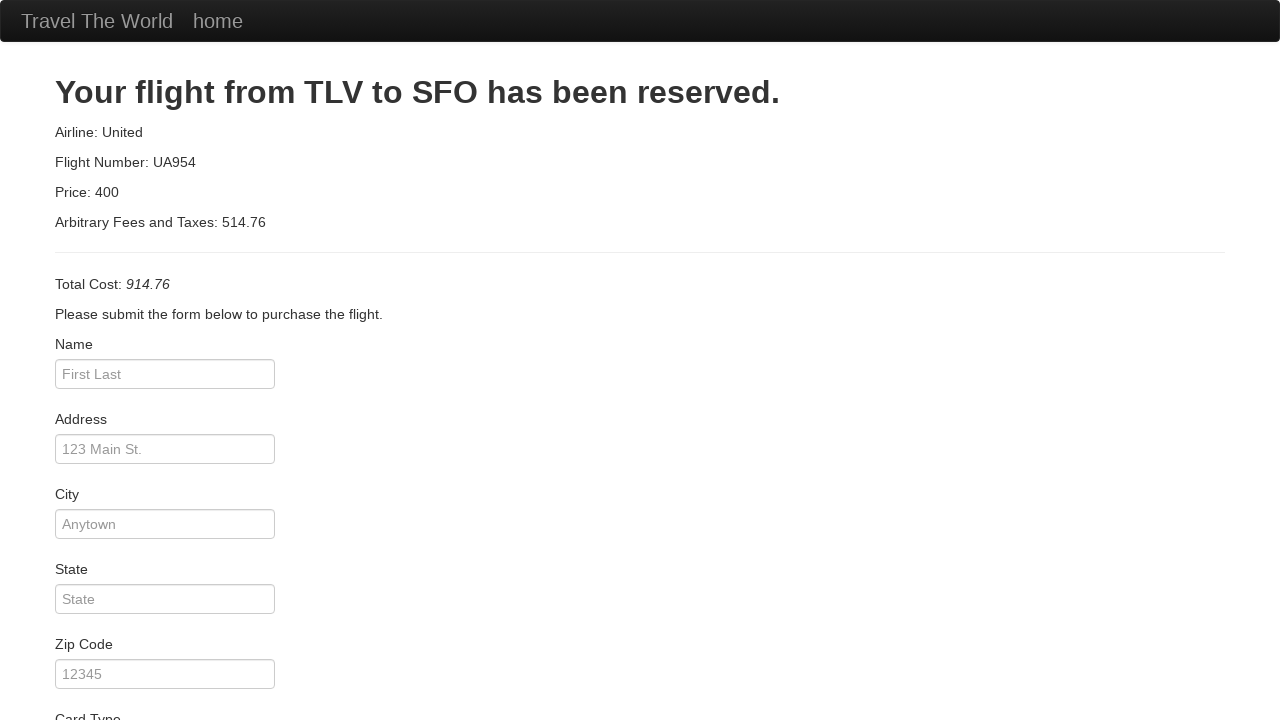

Purchase page loaded with passenger form
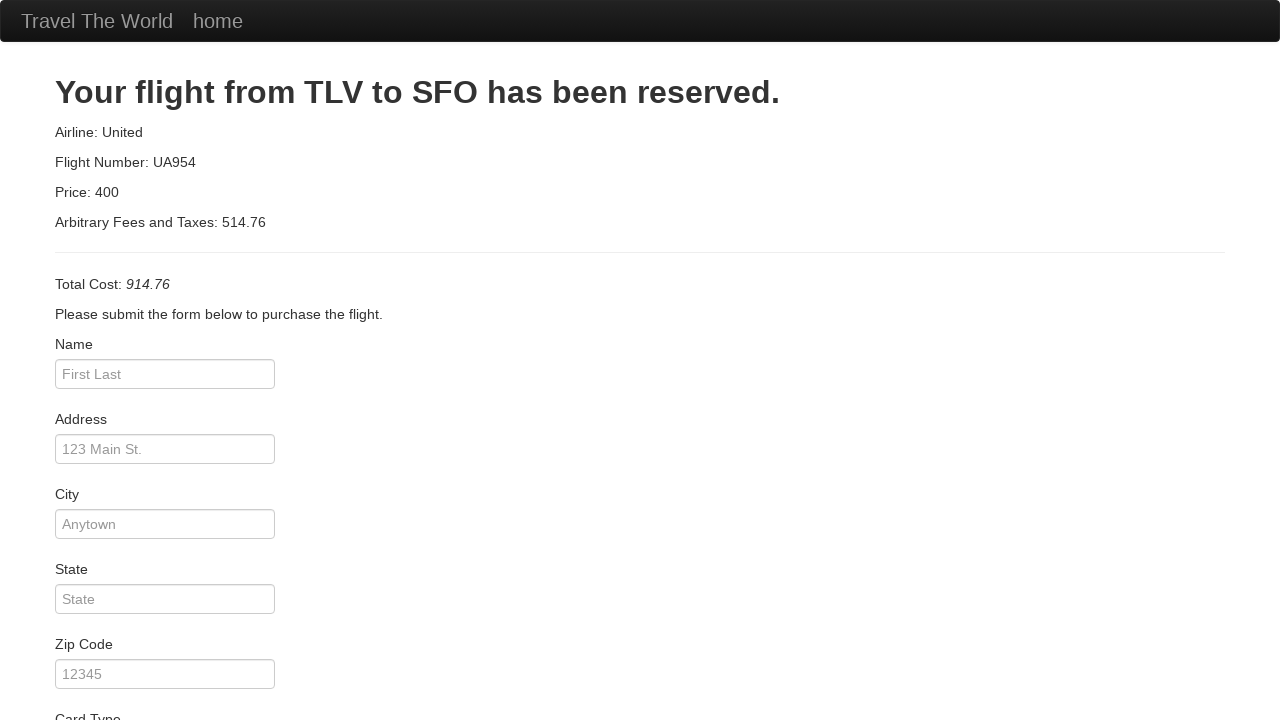

Entered passenger name: Rahul Shukla on #inputName
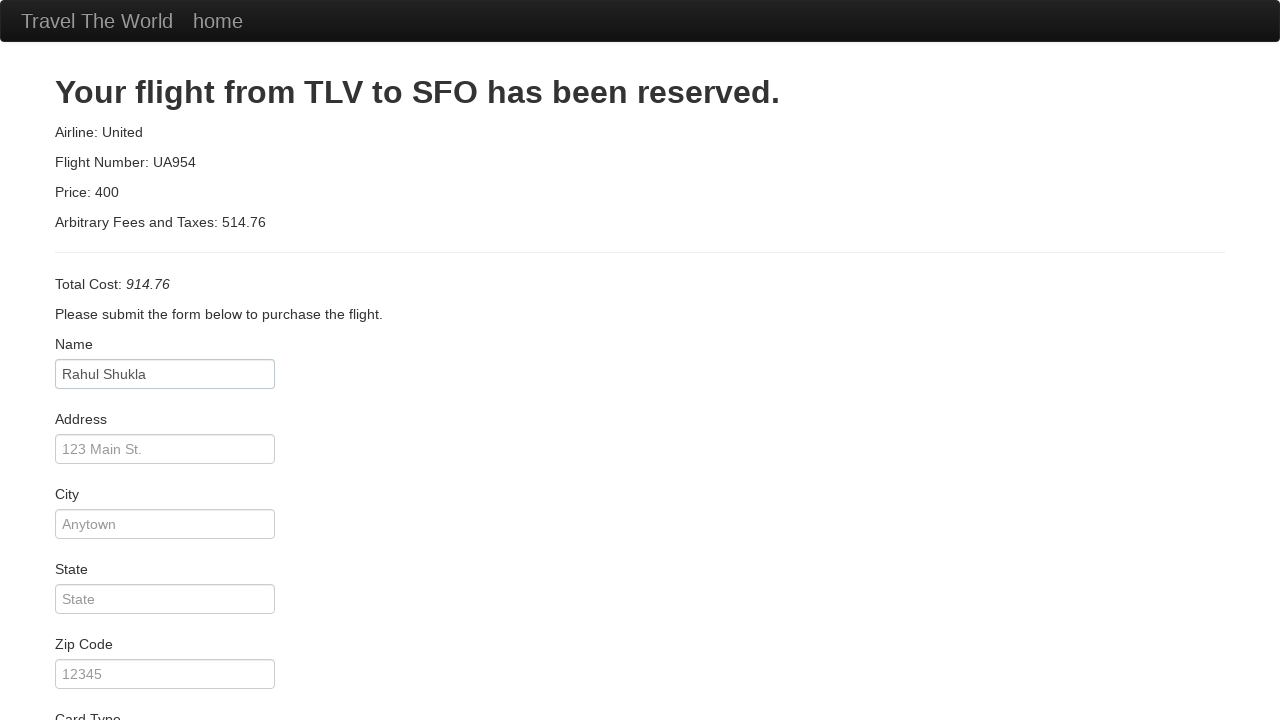

Entered address: 123 Main St. on input[name='address']
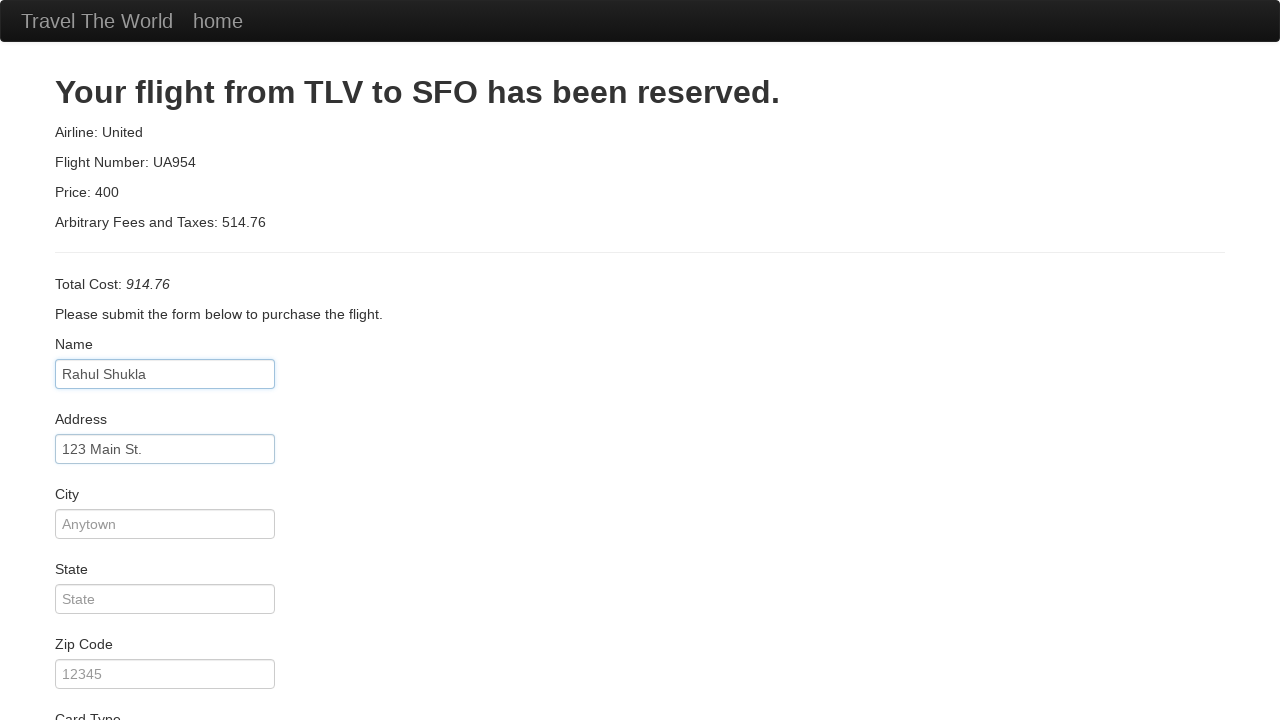

Entered city: Anytown on input[name='city']
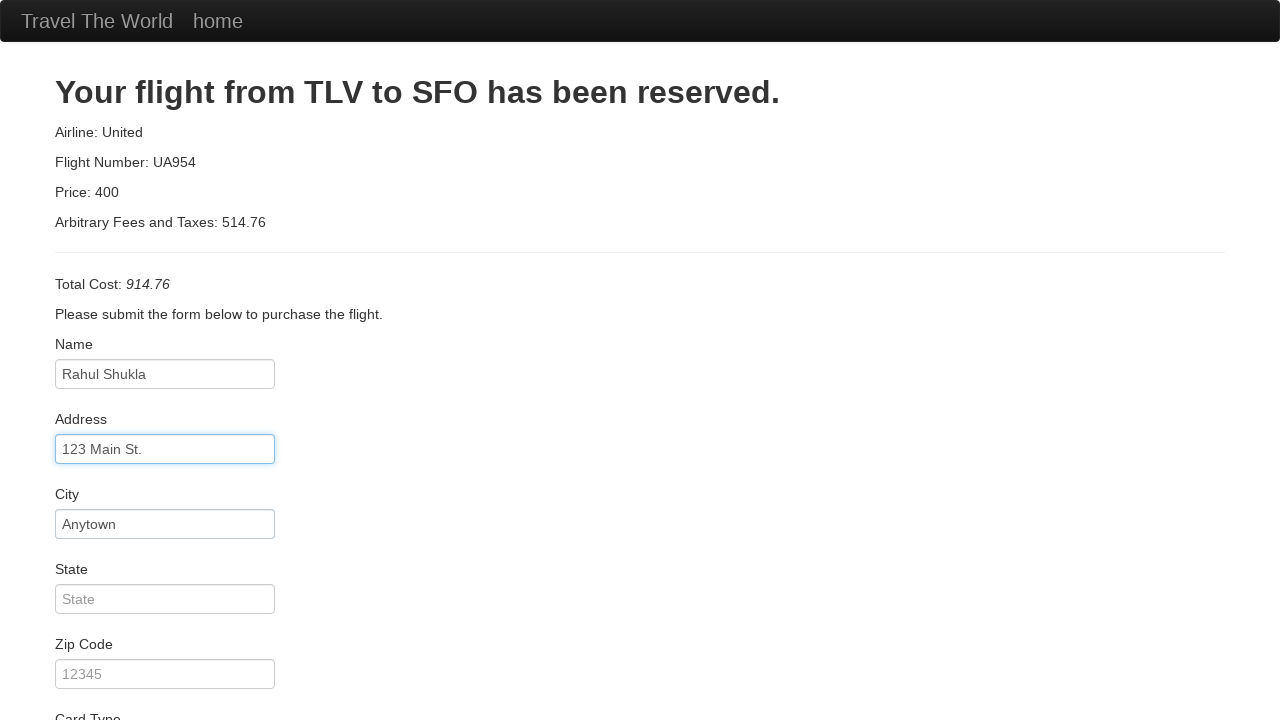

Entered state: Delhi on input[name='state']
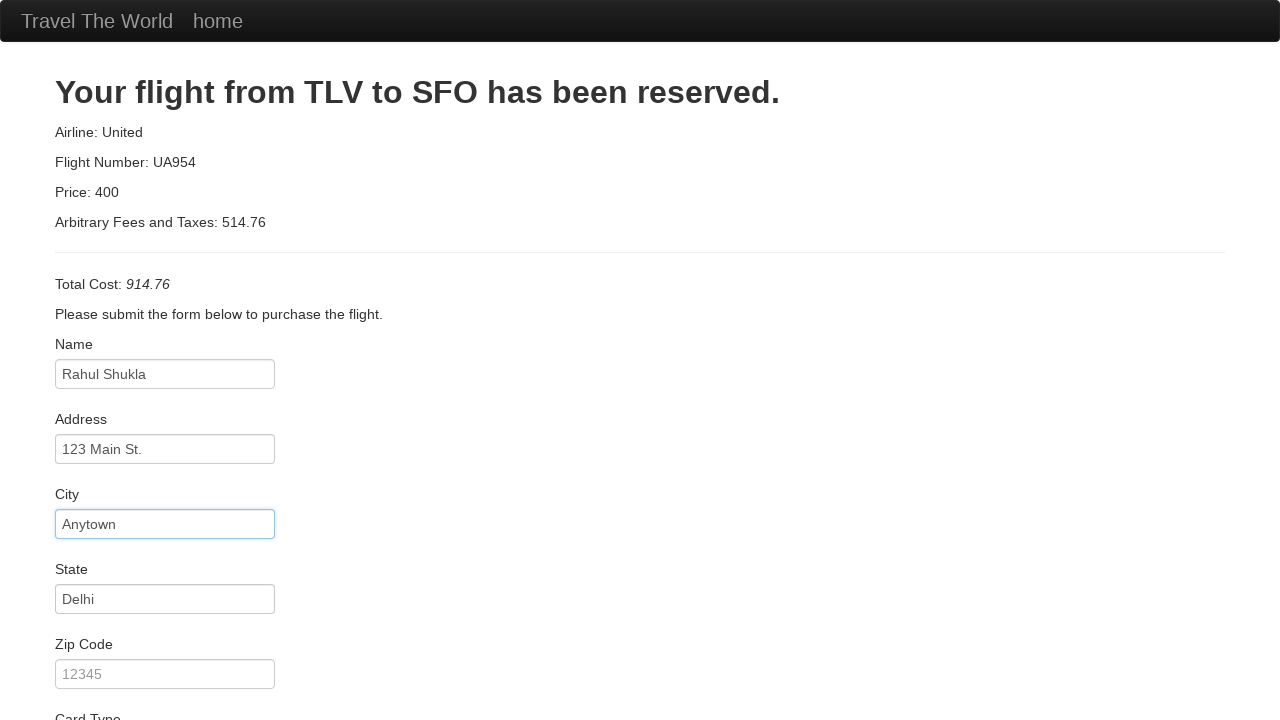

Entered zip code: 123456 on input[name='zipCode']
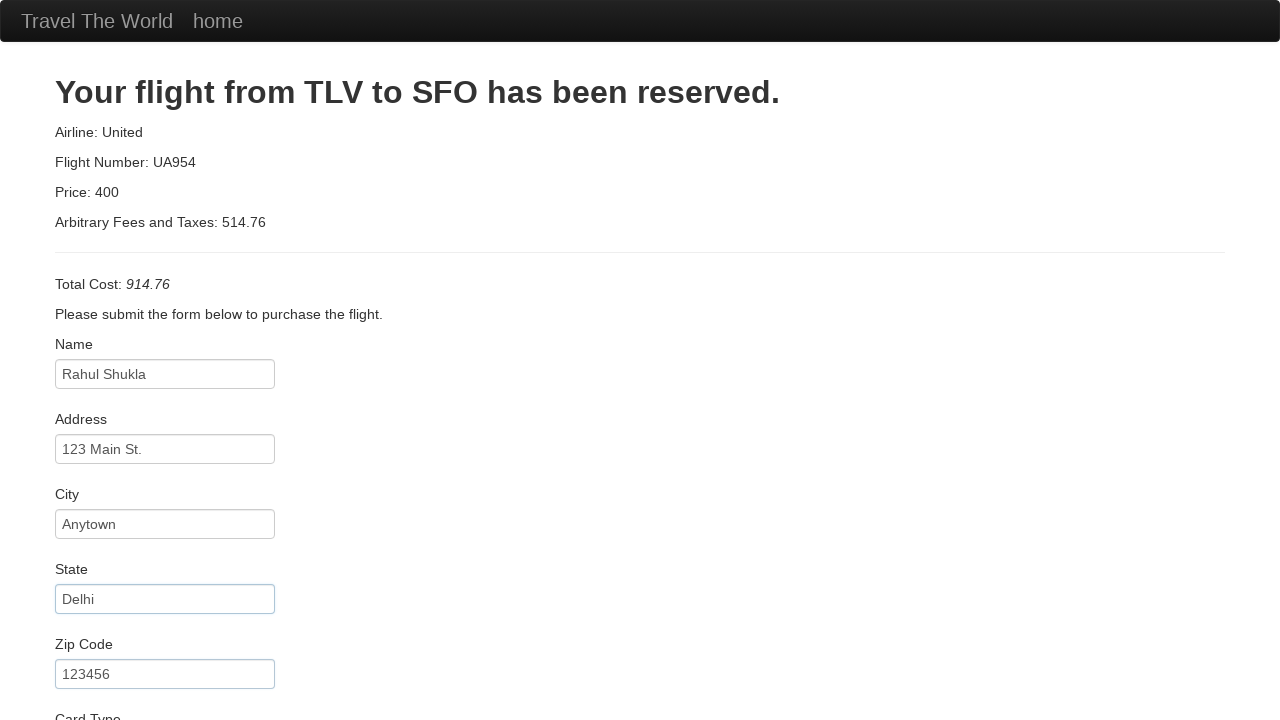

Entered credit card number on input[name='creditCardNumber']
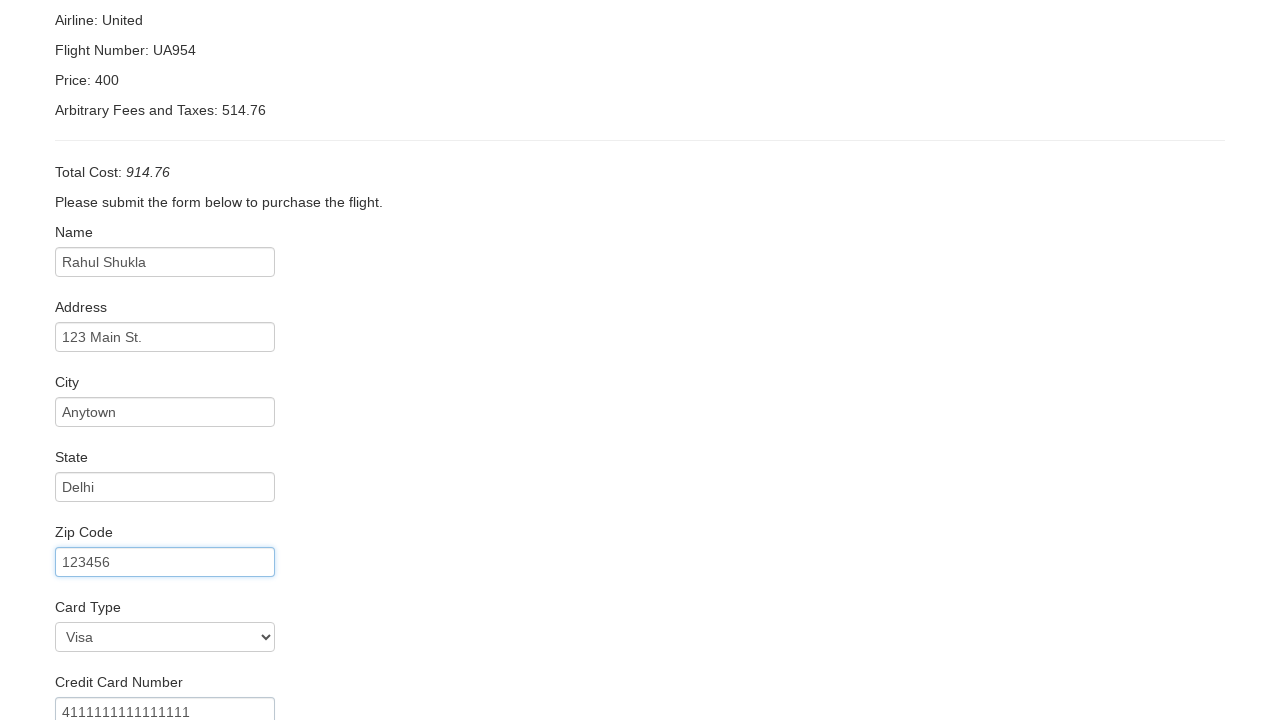

Entered credit card expiration month: 11 on input[name='creditCardMonth']
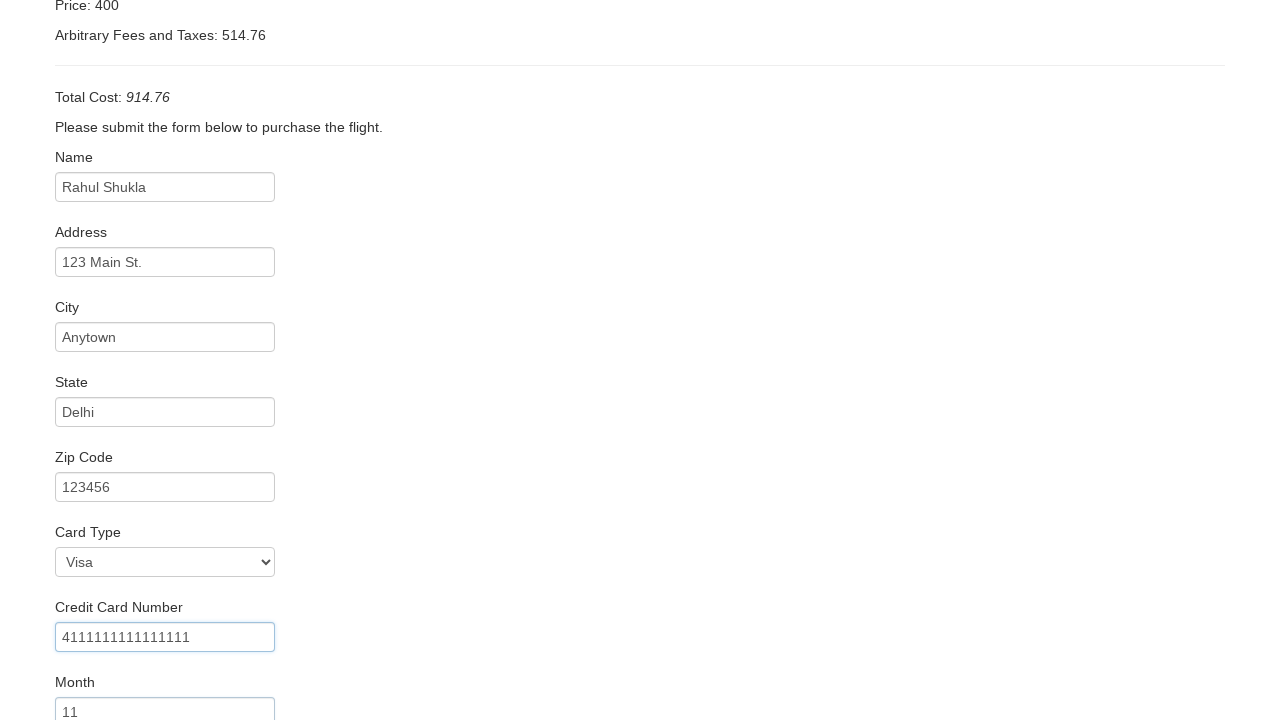

Entered credit card expiration year: 2027 on input[name='creditCardYear']
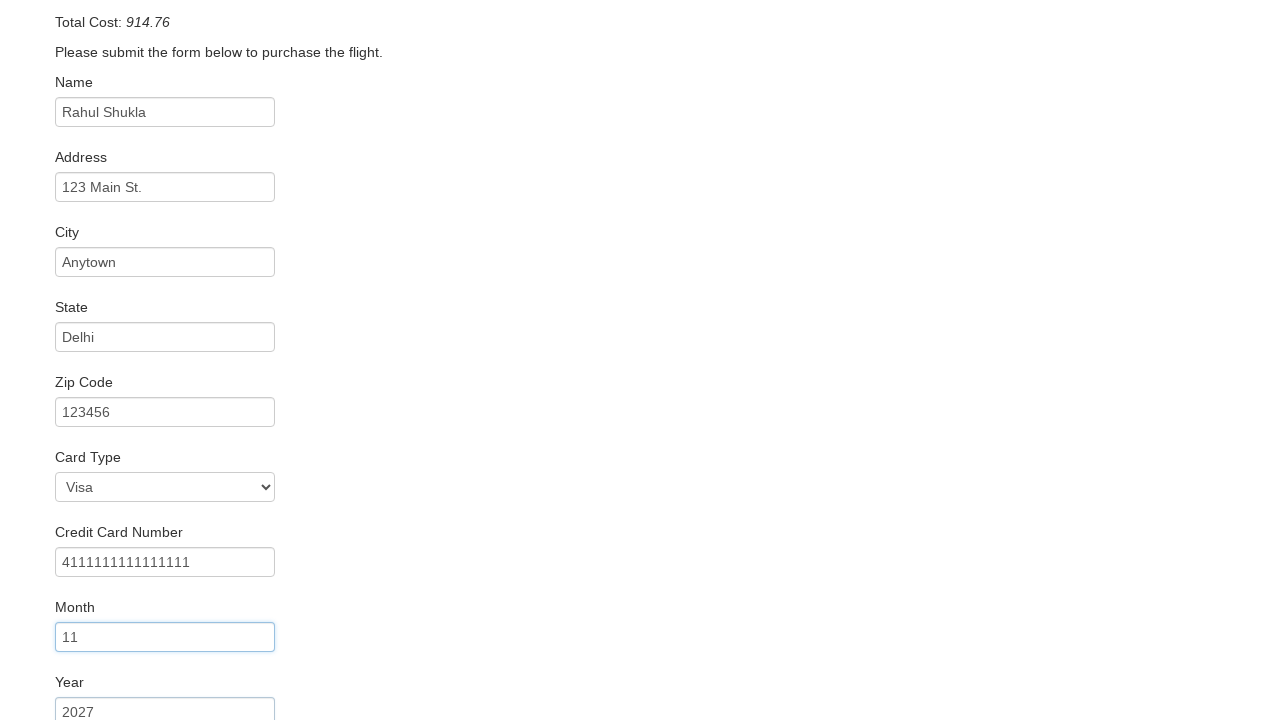

Entered name on card: Rahul Shukla on input[name='nameOnCard']
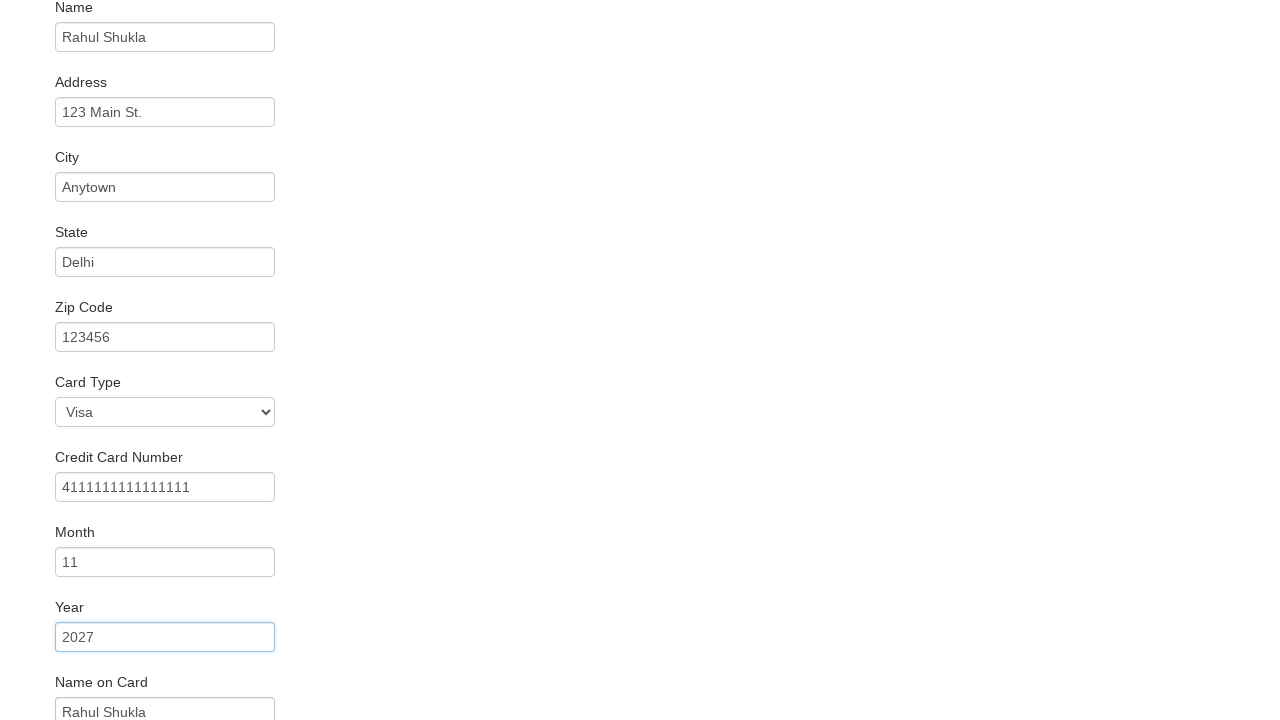

Clicked Purchase Flight button to complete booking at (118, 685) on input[value='Purchase Flight']
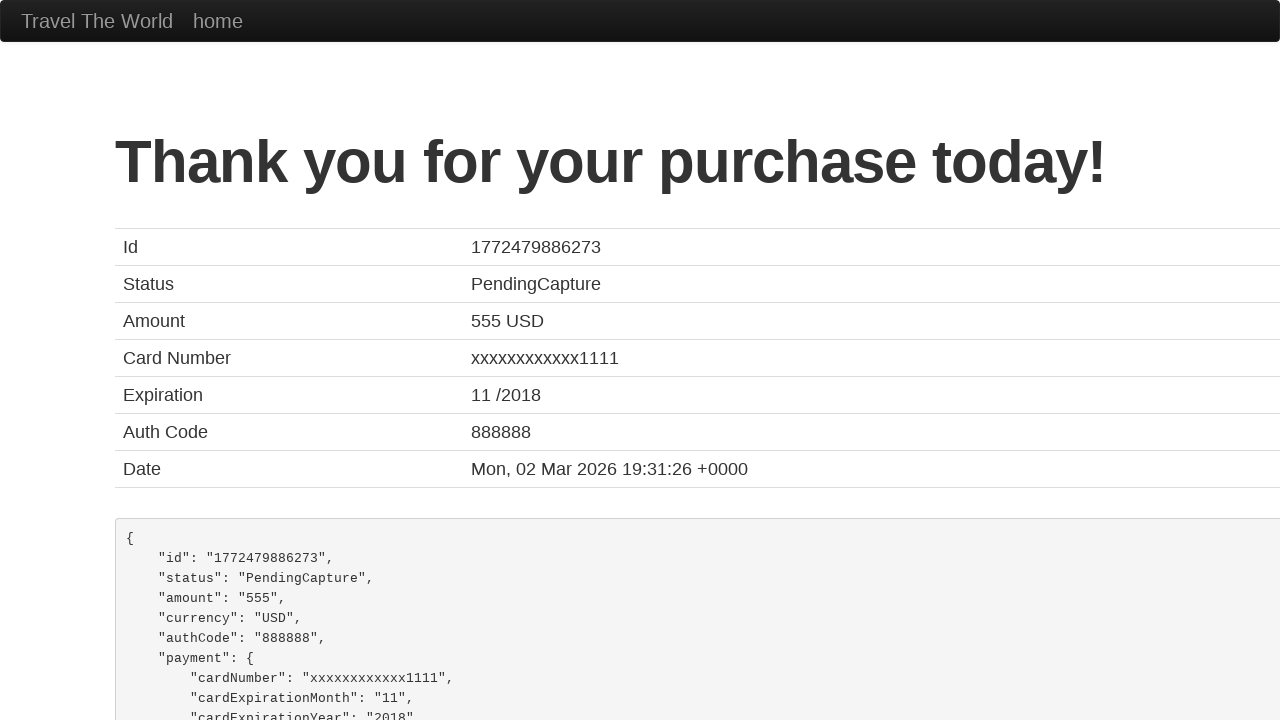

Confirmation page loaded
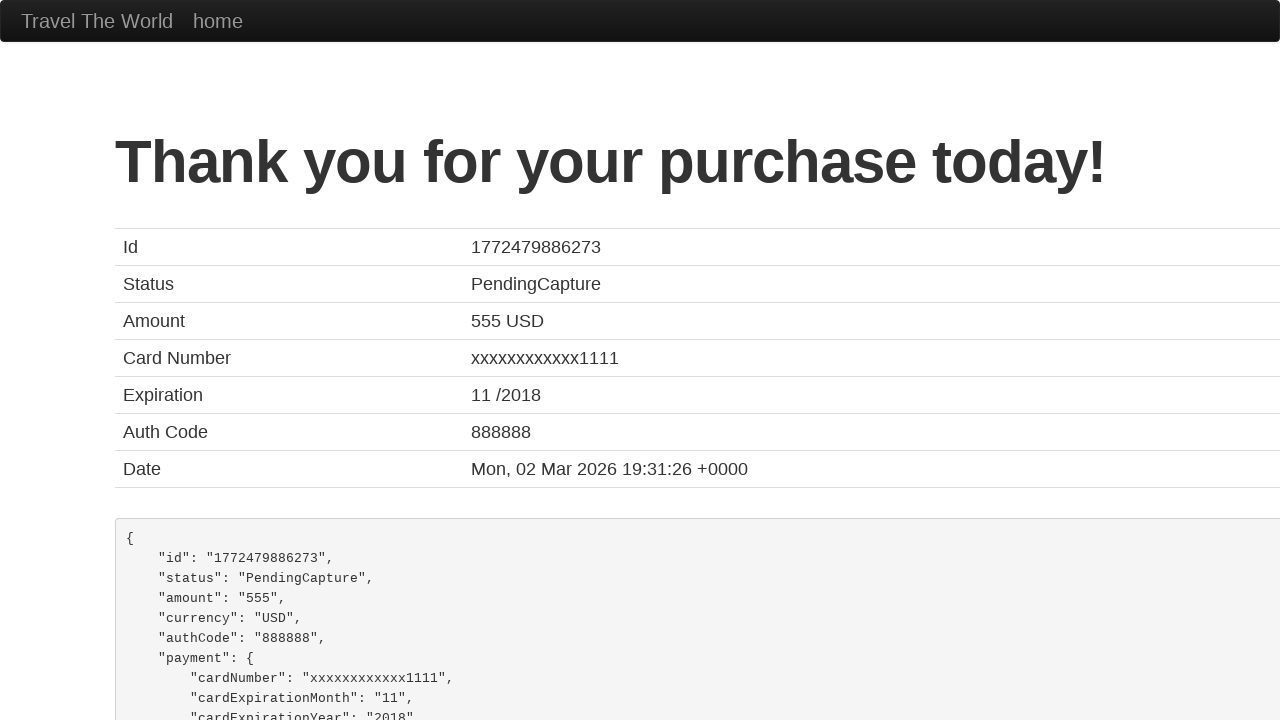

Verified purchase confirmation message displayed
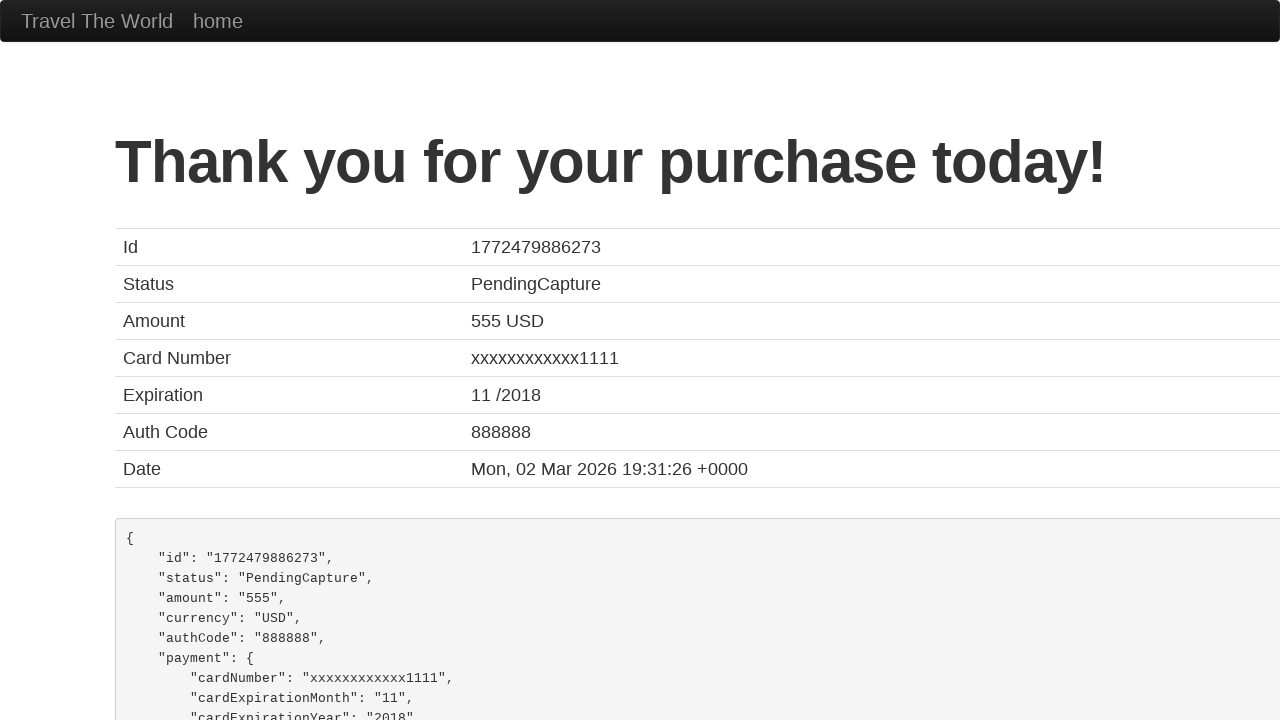

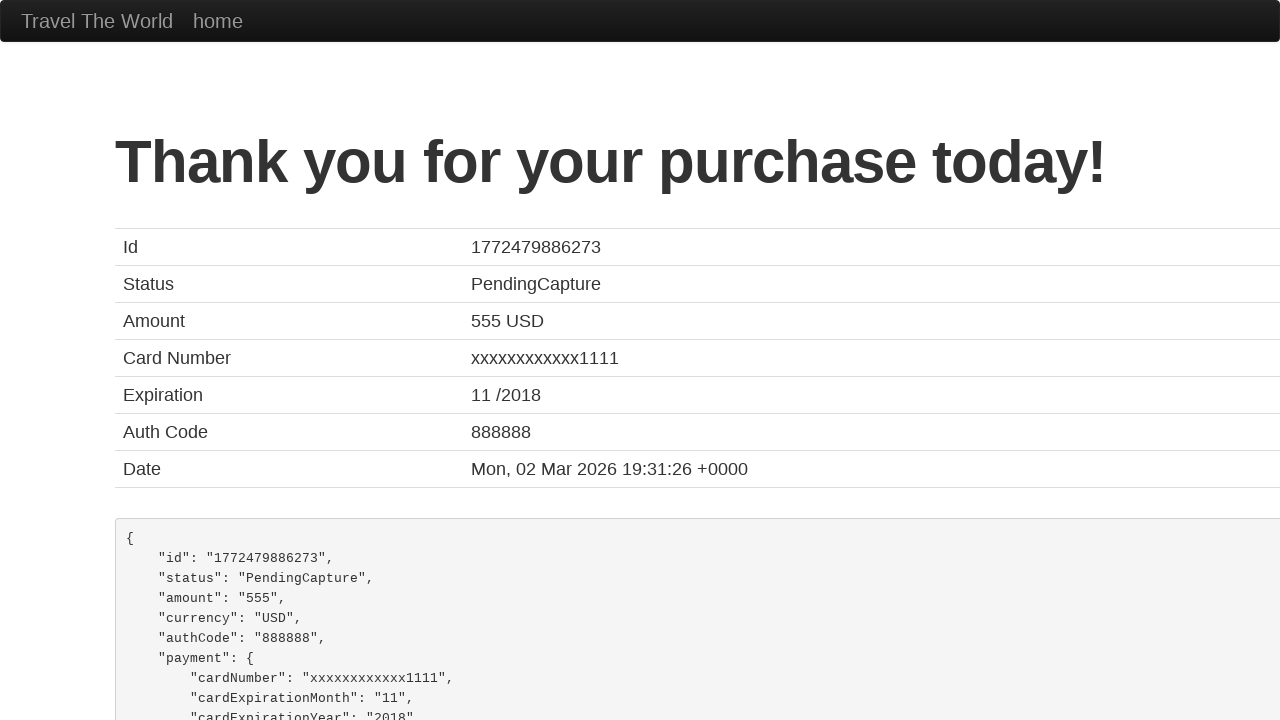